Navigates to a page, clicks on a specific link text (calculated mathematically), then fills out a registration form with personal details and submits it

Starting URL: http://suninjuly.github.io/find_link_text

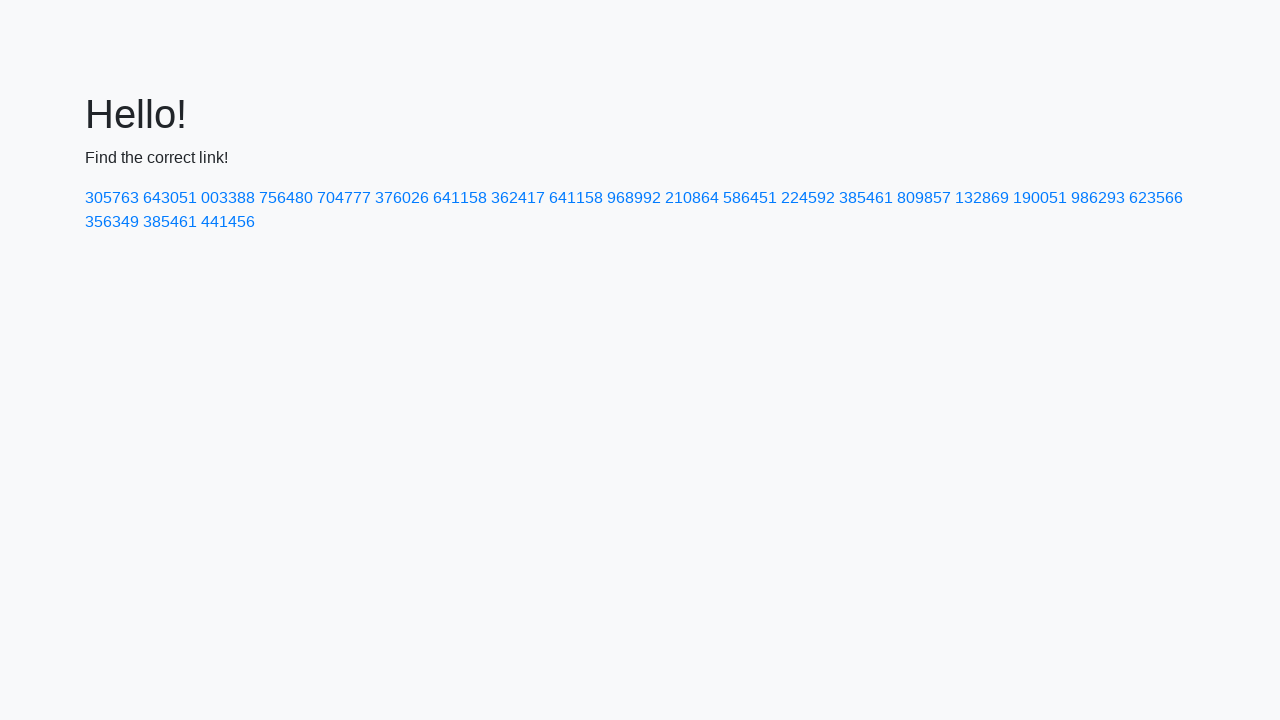

Navigated to the starting URL
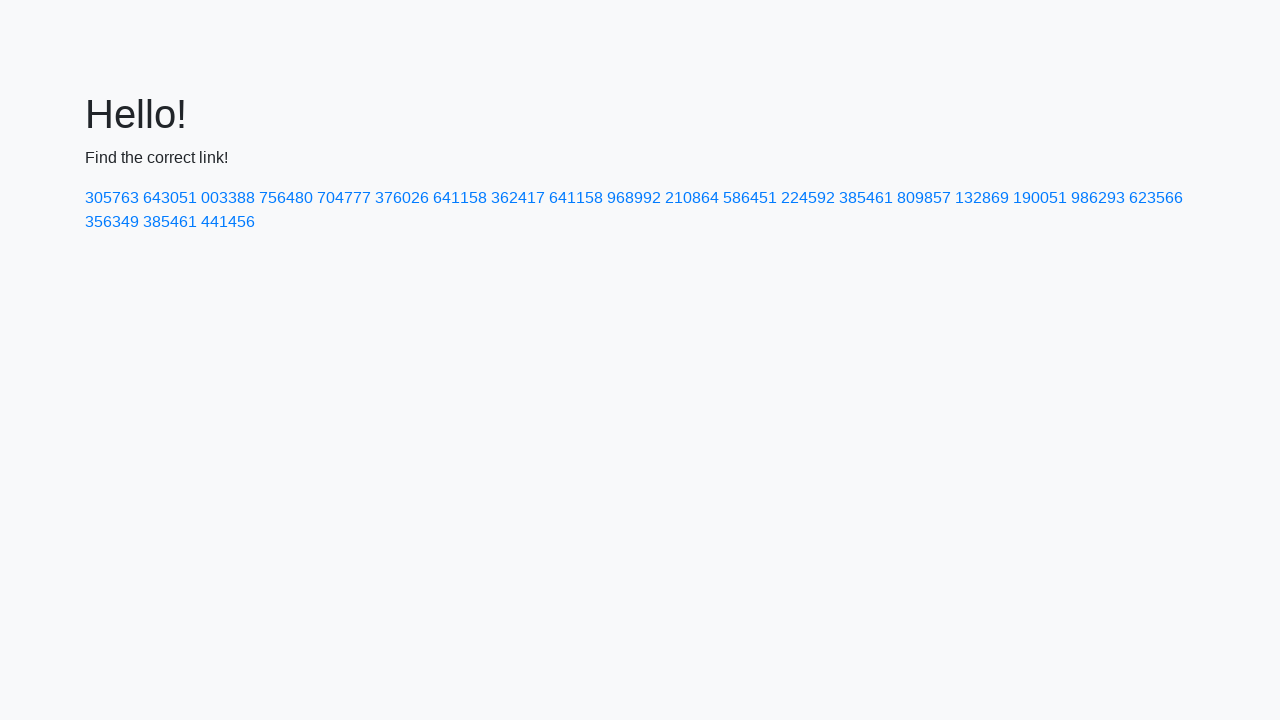

Clicked on link with text '224592' calculated mathematically at (808, 198) on a:text('224592')
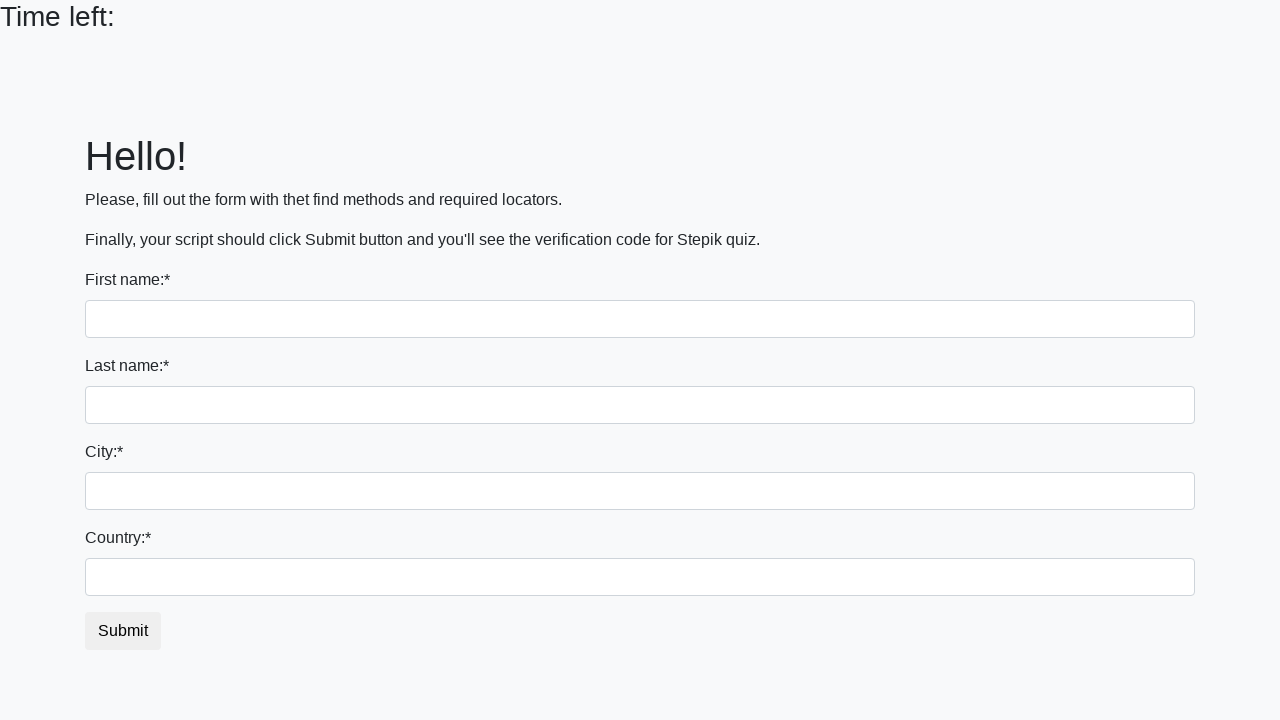

Filled first name field with 'Ivan' on input[name='first_name']
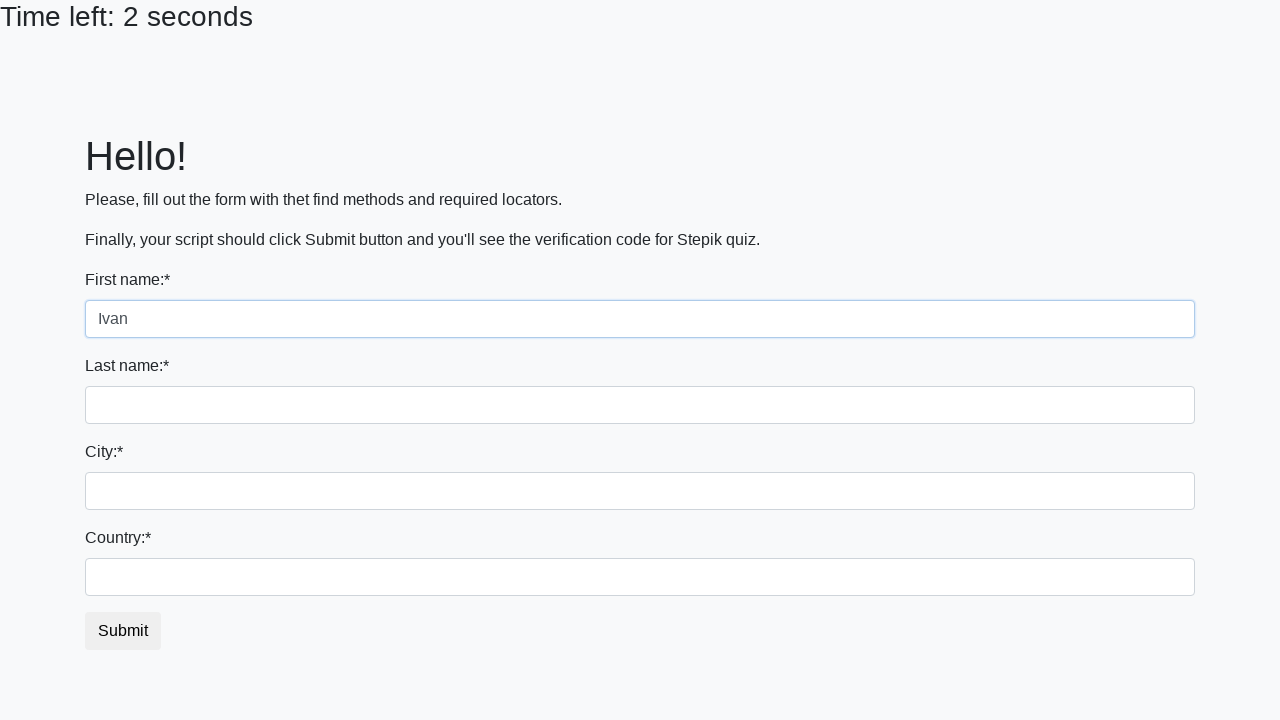

Filled last name field with 'Petrov' on input[name='last_name']
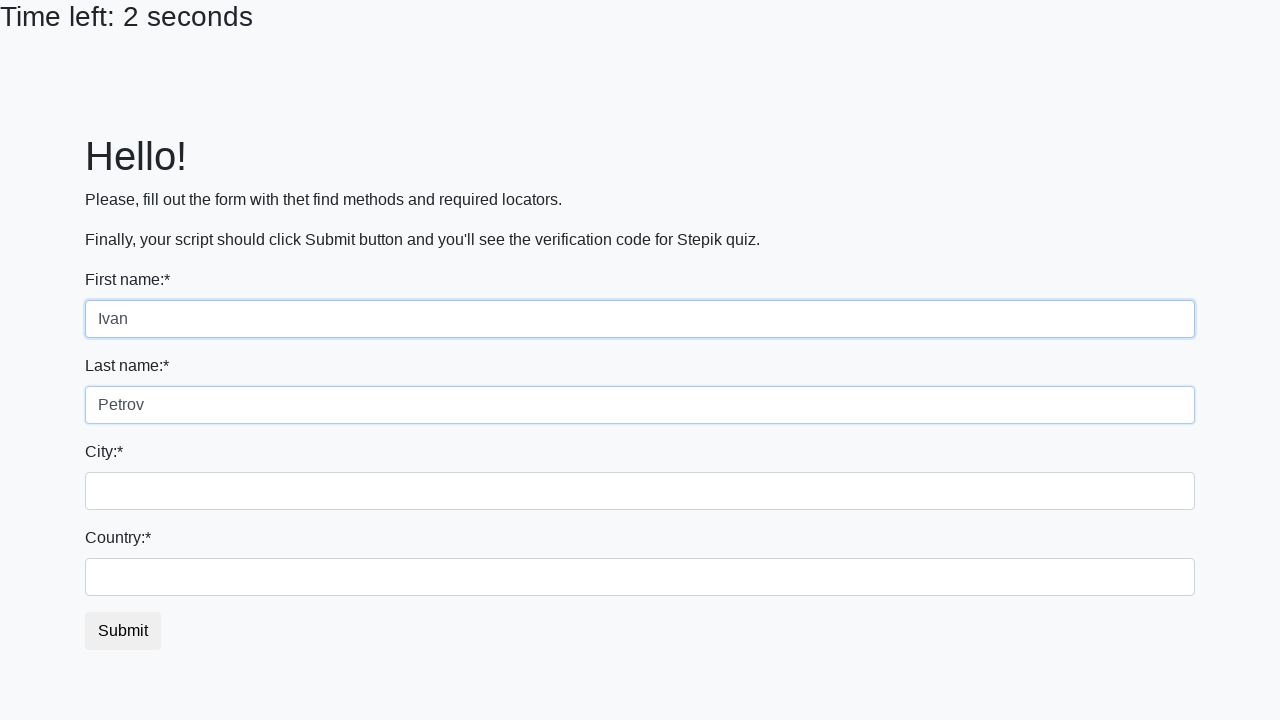

Filled city field with 'Smolensk' on body > div > form > div:nth-child(3) > input
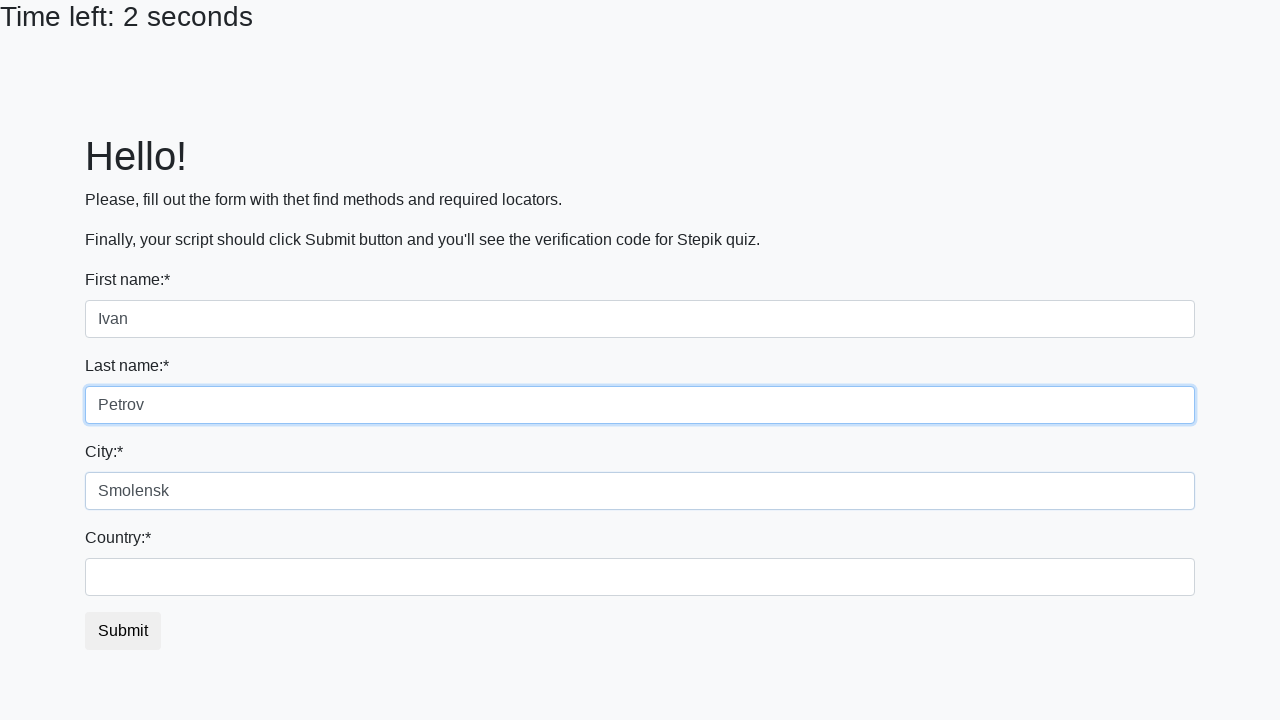

Filled country field with 'Russia' on #country
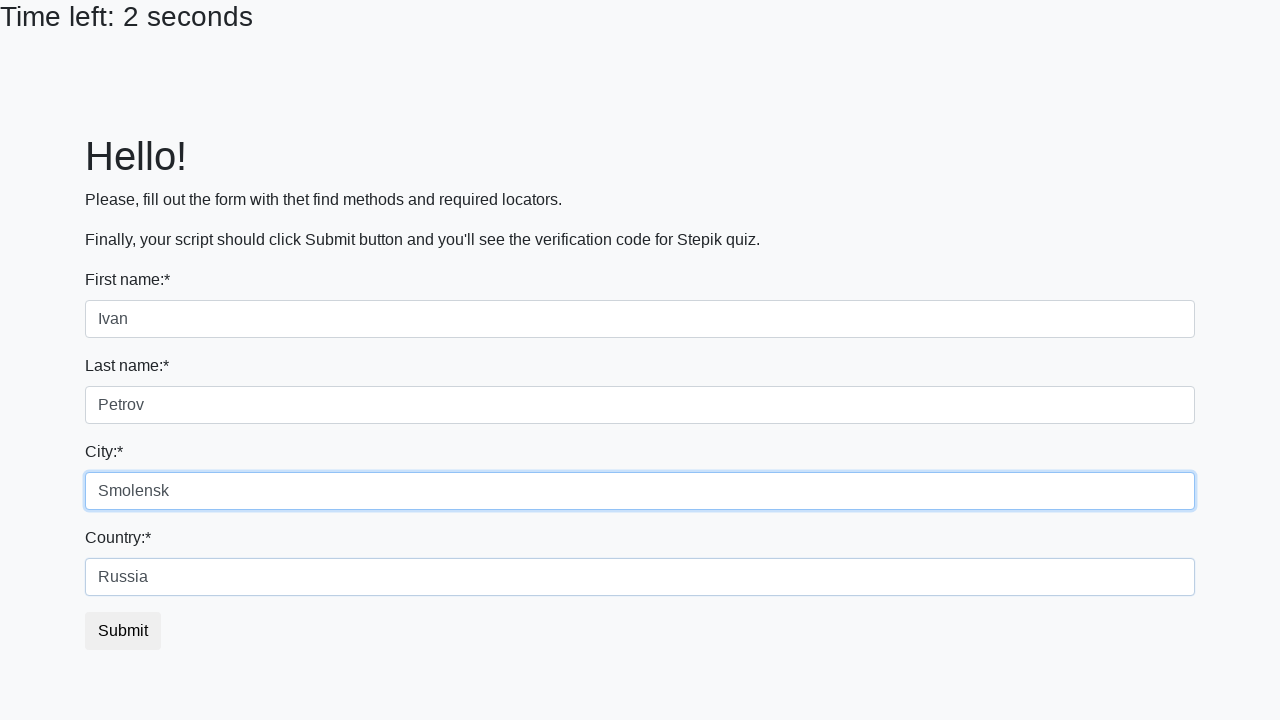

Clicked the submit button to register at (123, 631) on button.btn
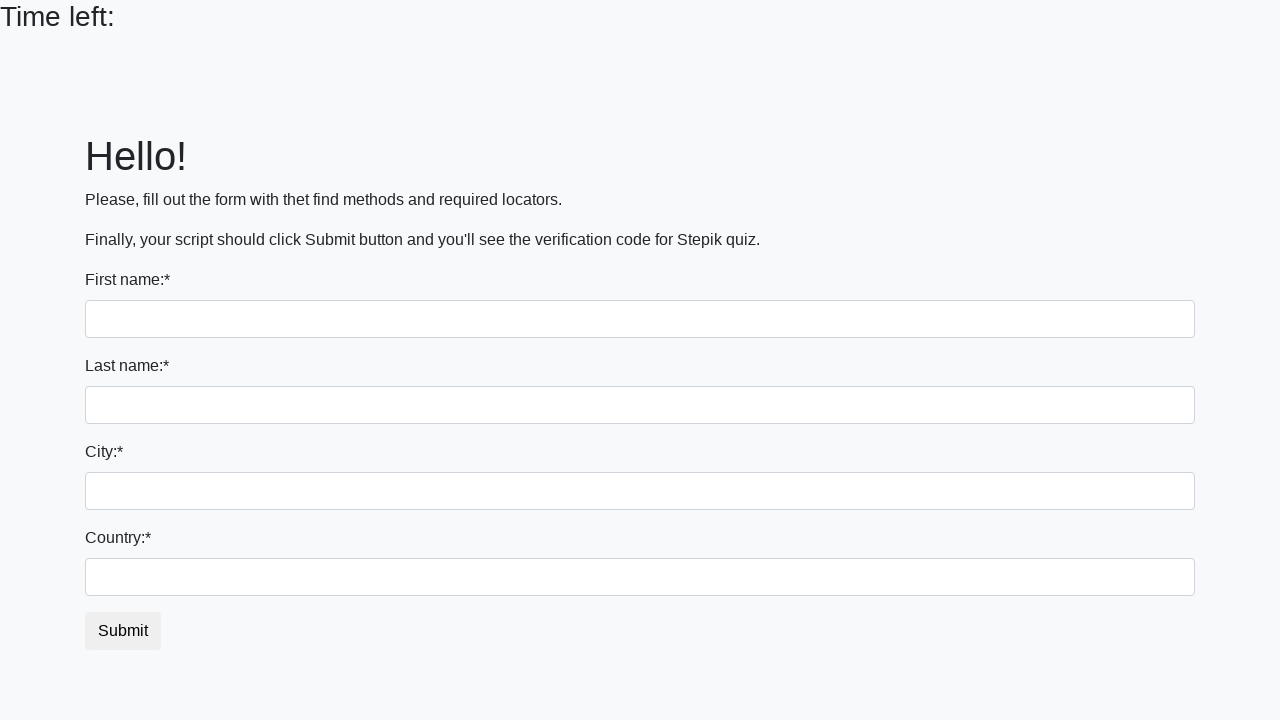

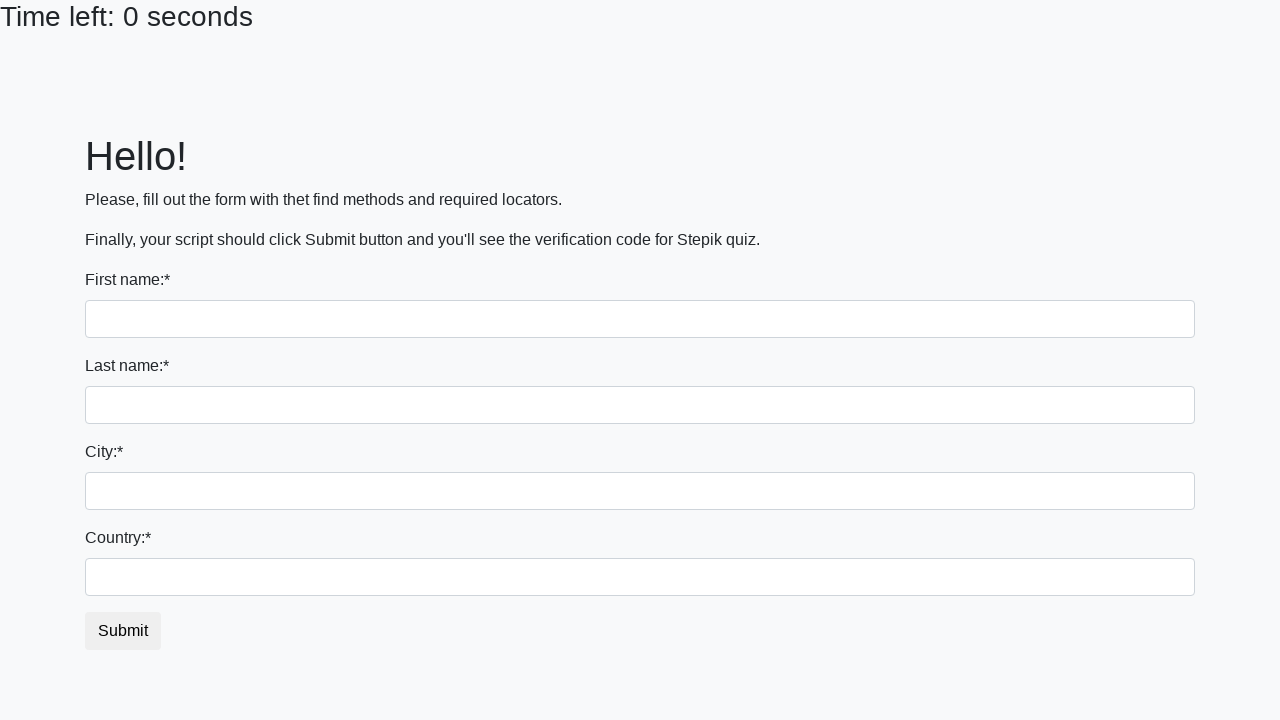